Tests dropdown menus with different interaction types: left click, right click (context menu), and double click

Starting URL: https://bonigarcia.dev/selenium-webdriver-java/dropdown-menu.html

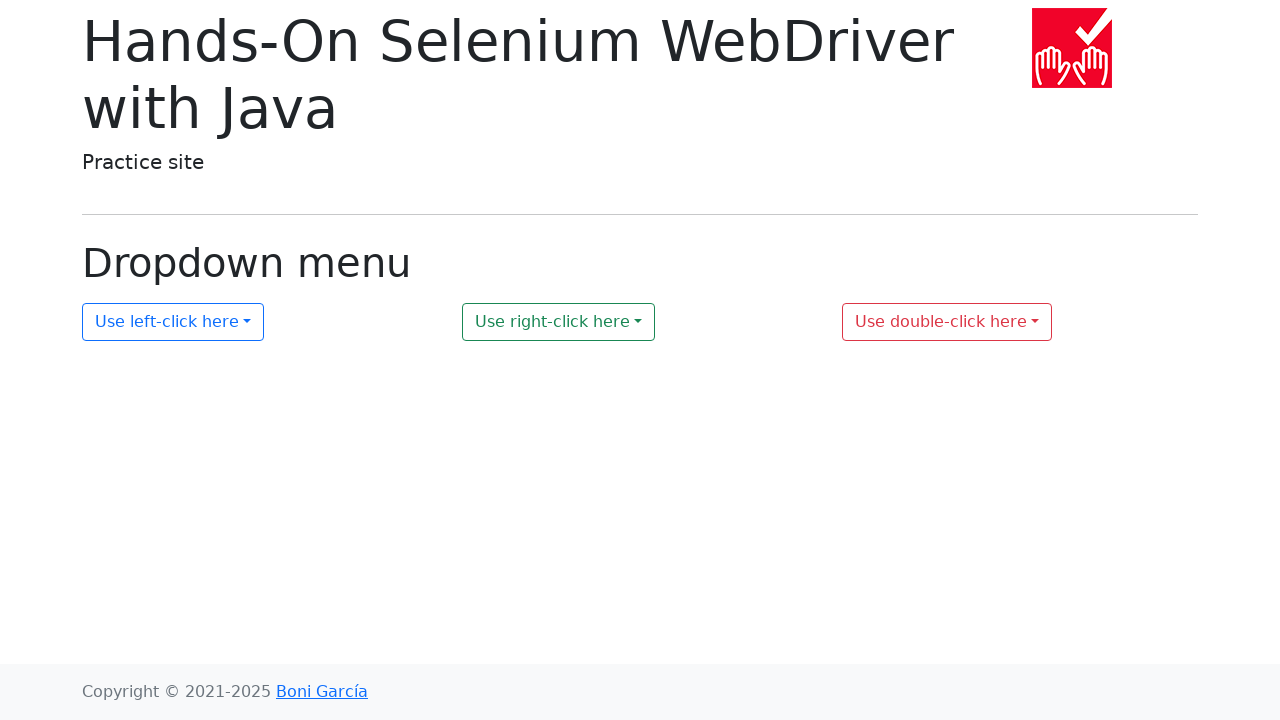

Navigated to dropdown menu test page
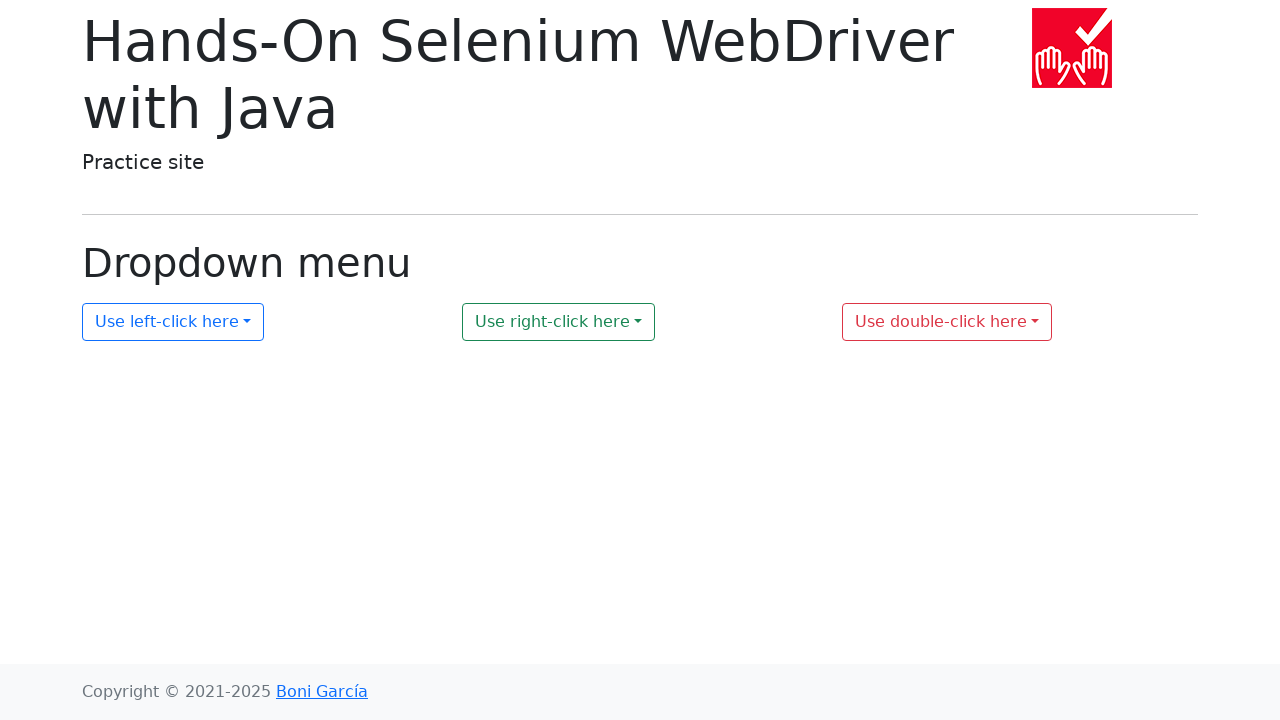

Left clicked on dropdown 1 at (173, 322) on #my-dropdown-1
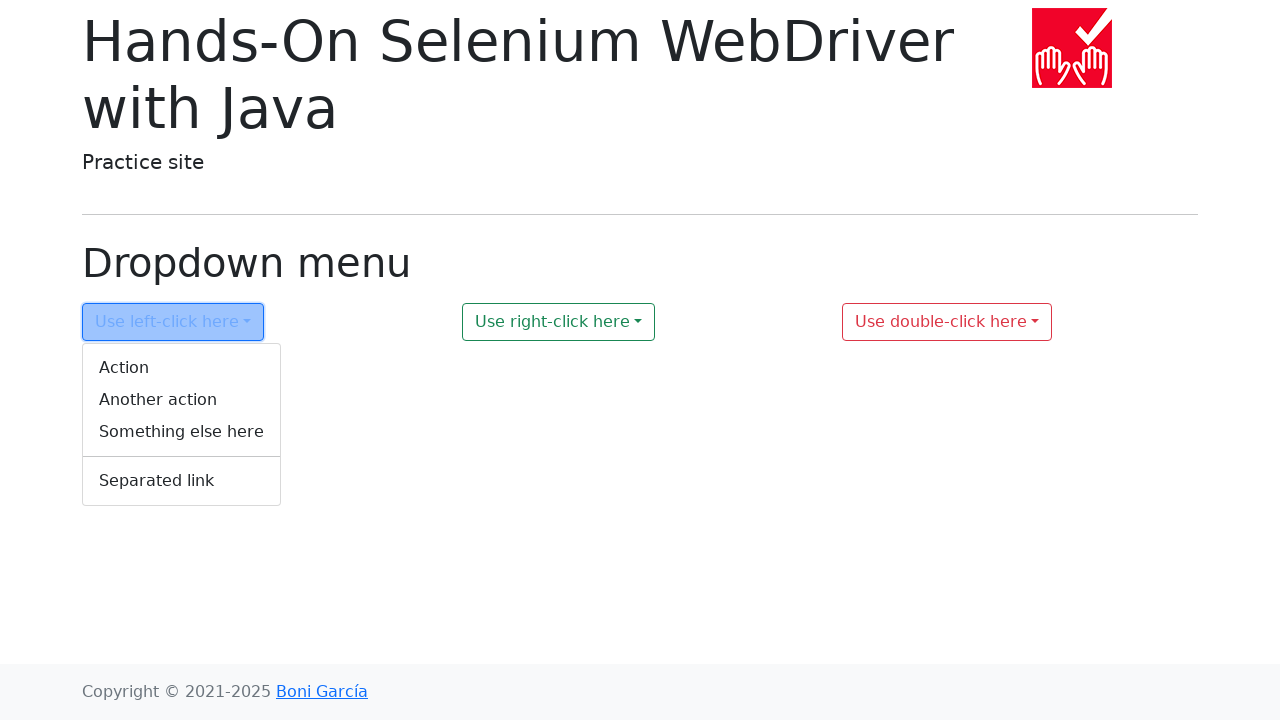

Right clicked on dropdown 2 to open context menu at (559, 322) on #my-dropdown-2
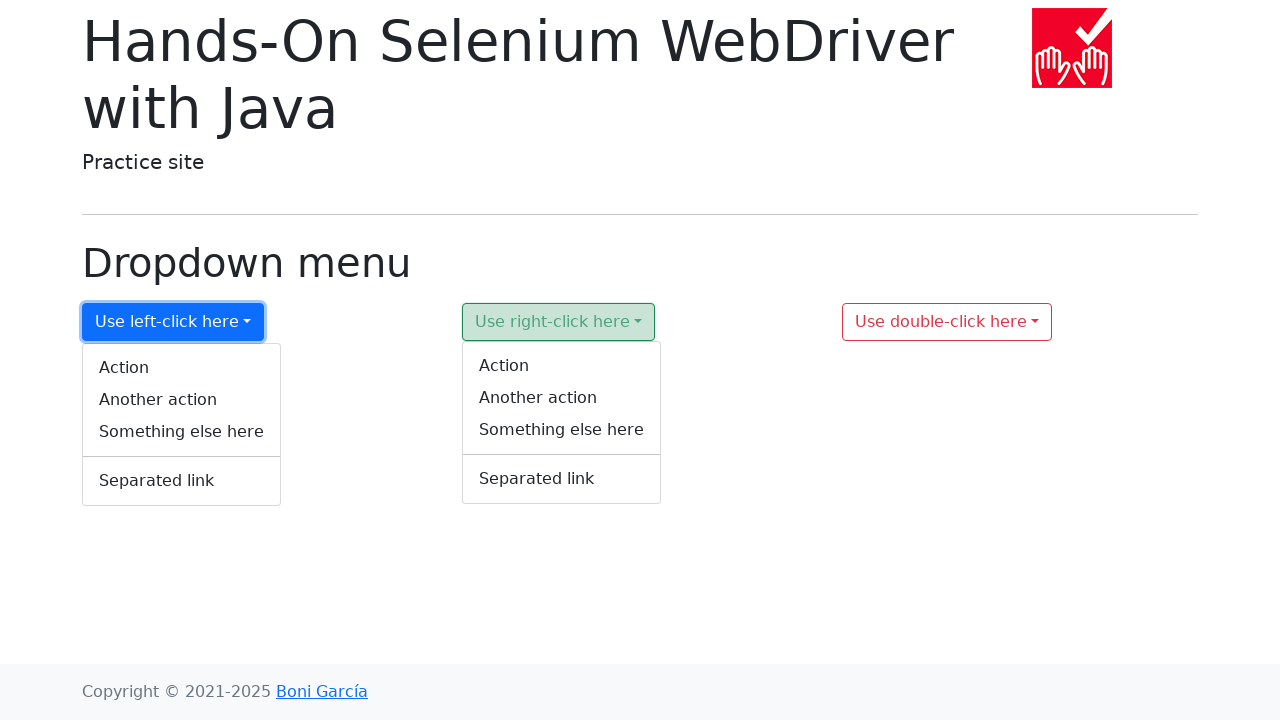

Double clicked on dropdown 3 at (947, 322) on #my-dropdown-3
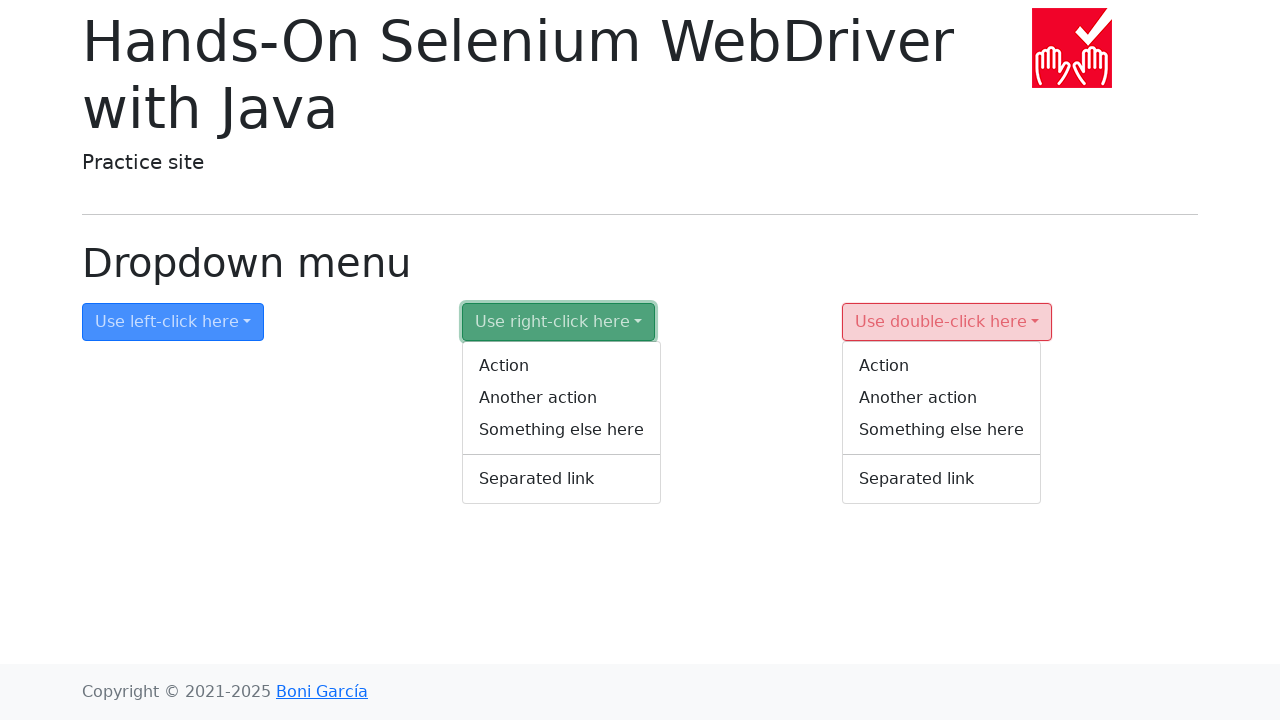

Context menu 2 appeared
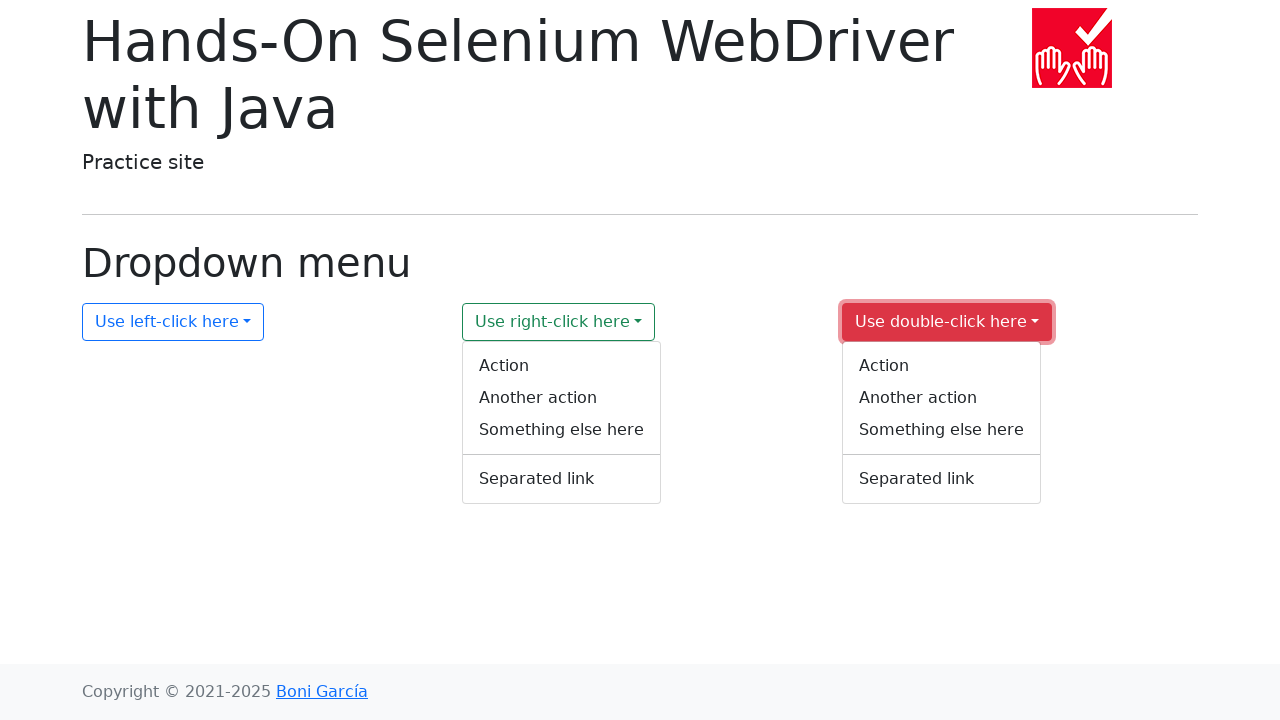

Context menu 3 appeared
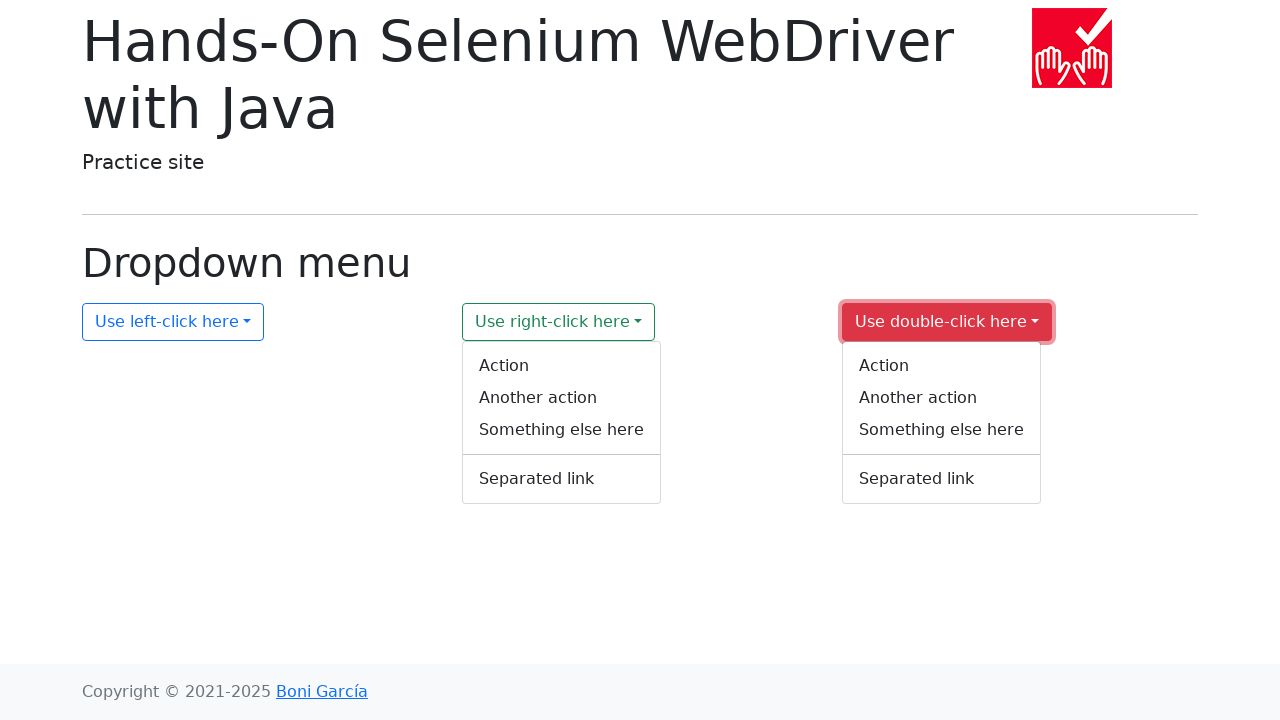

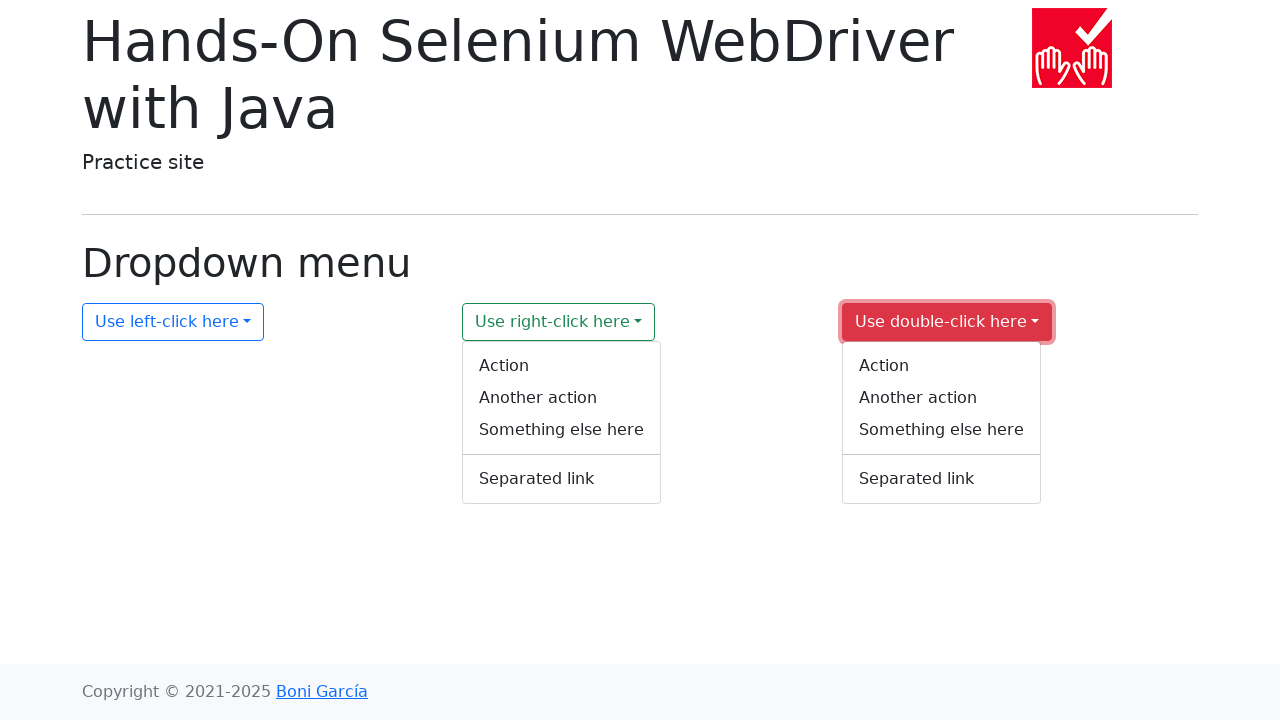